Tests JavaScript alert handling by triggering an alert and dismissing it

Starting URL: http://the-internet.herokuapp.com/?ref=hackernoon.com

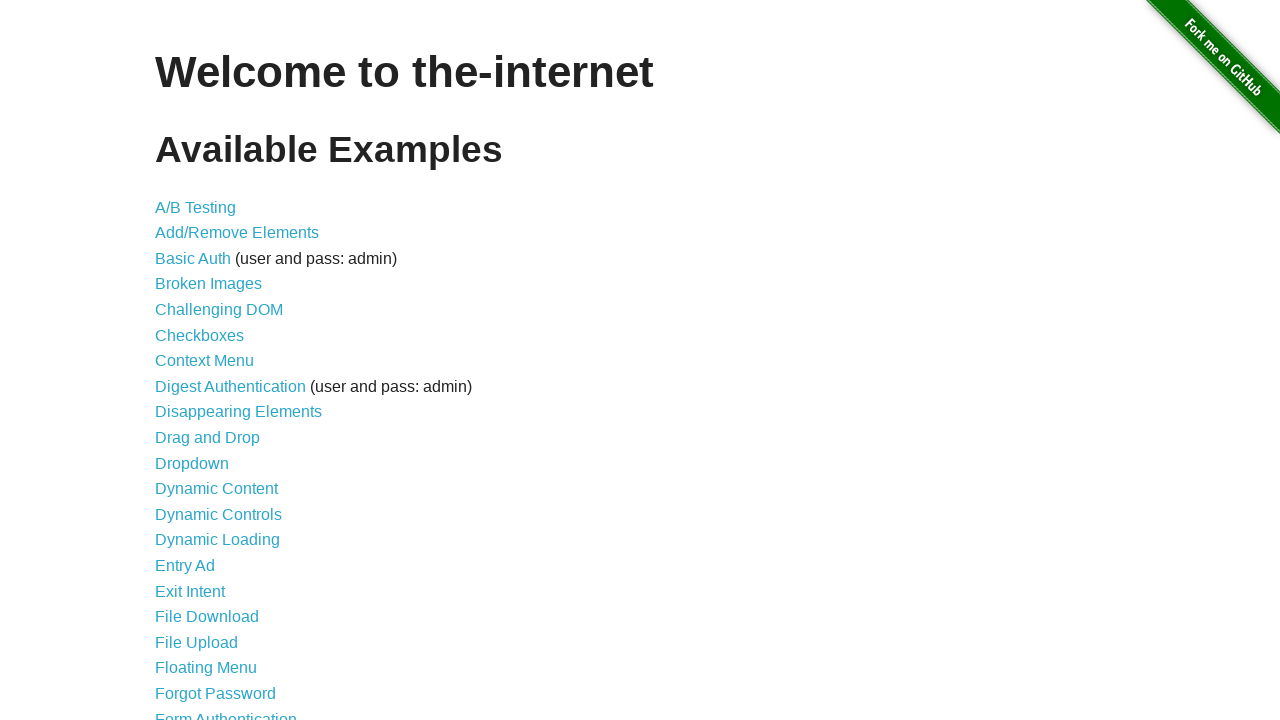

Clicked on JavaScript Alerts link at (214, 361) on xpath=//a[contains(text(), 'JavaScript Alerts')]
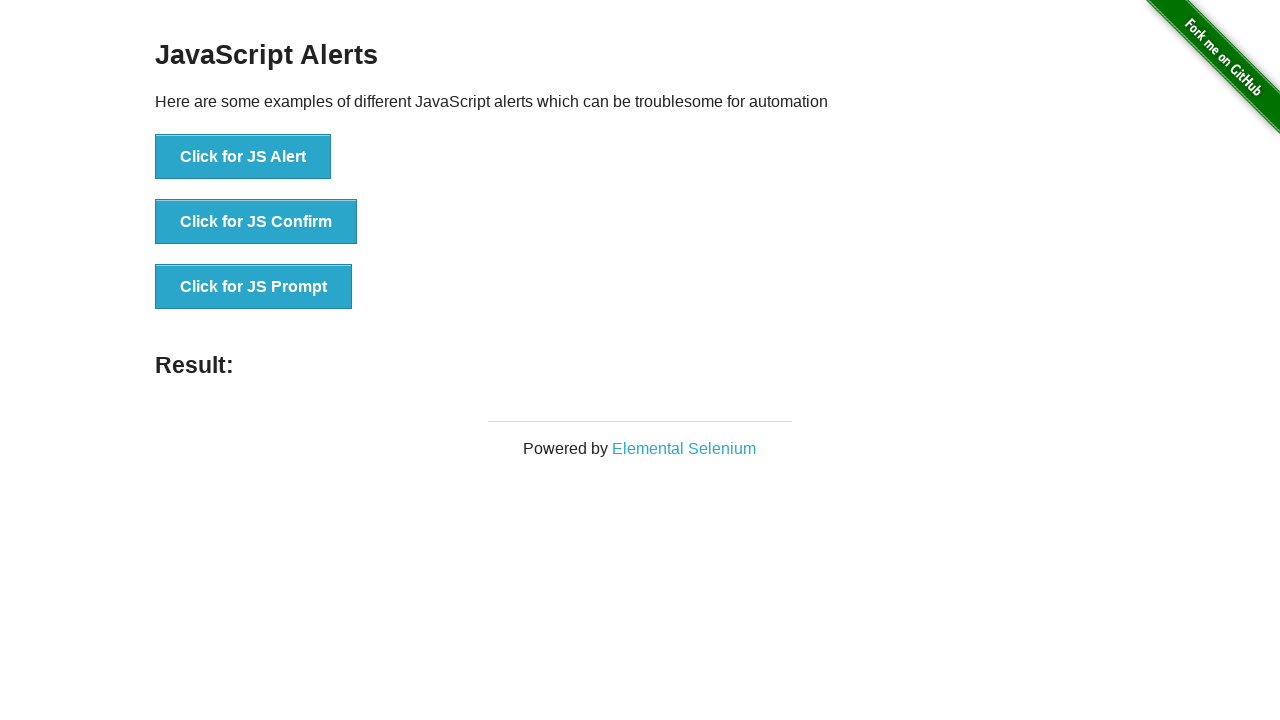

Set up dialog handler to dismiss alerts
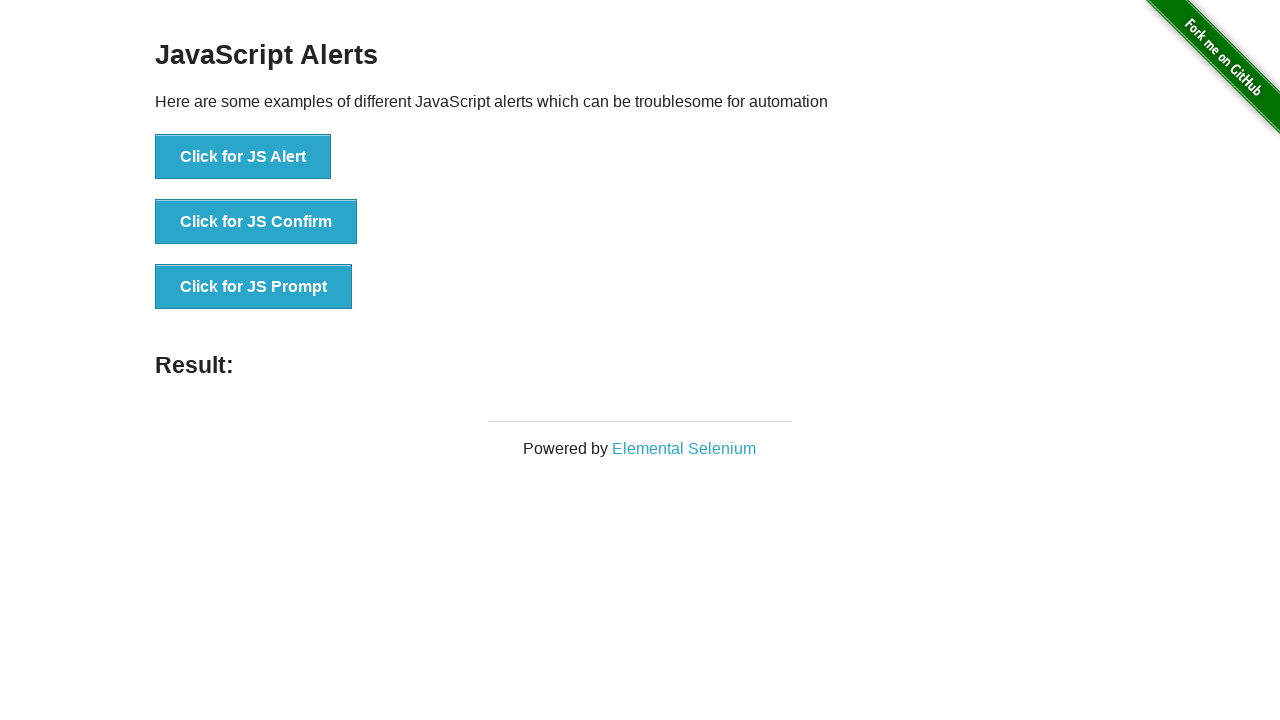

Clicked button to trigger JavaScript alert at (243, 157) on xpath=//button[contains(text(), 'Click for JS Alert')]
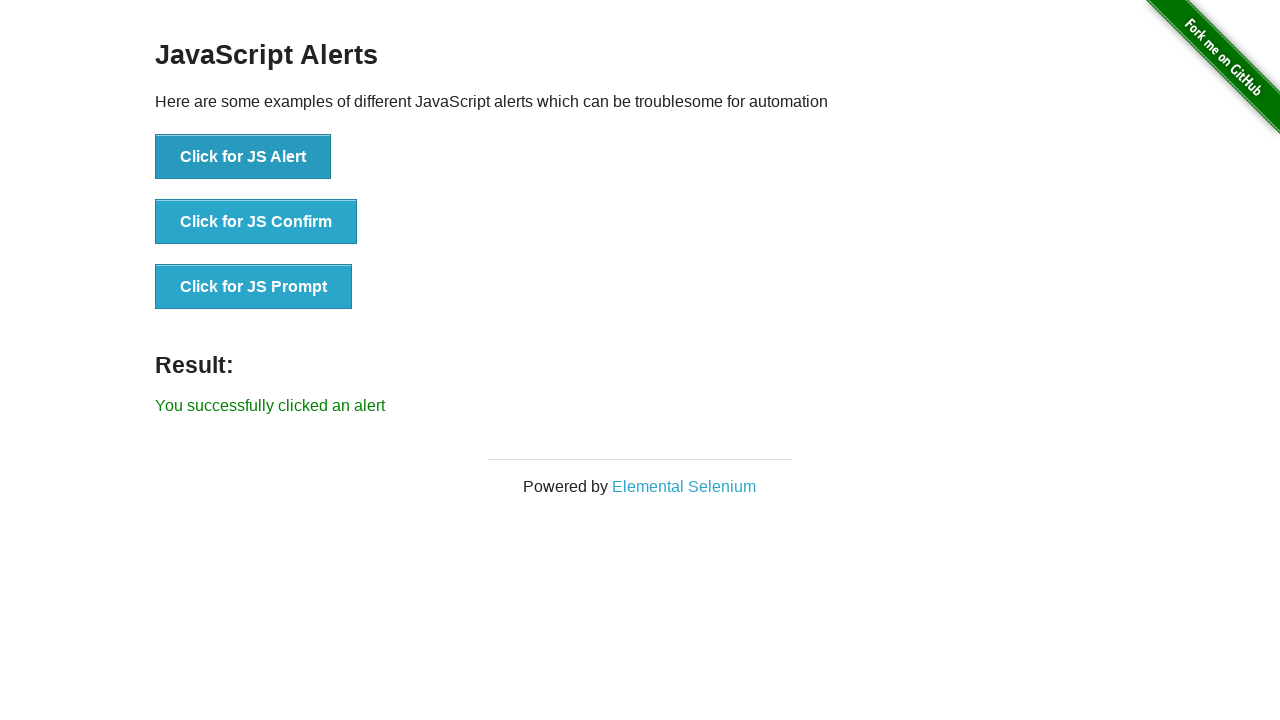

Waited for result message to appear
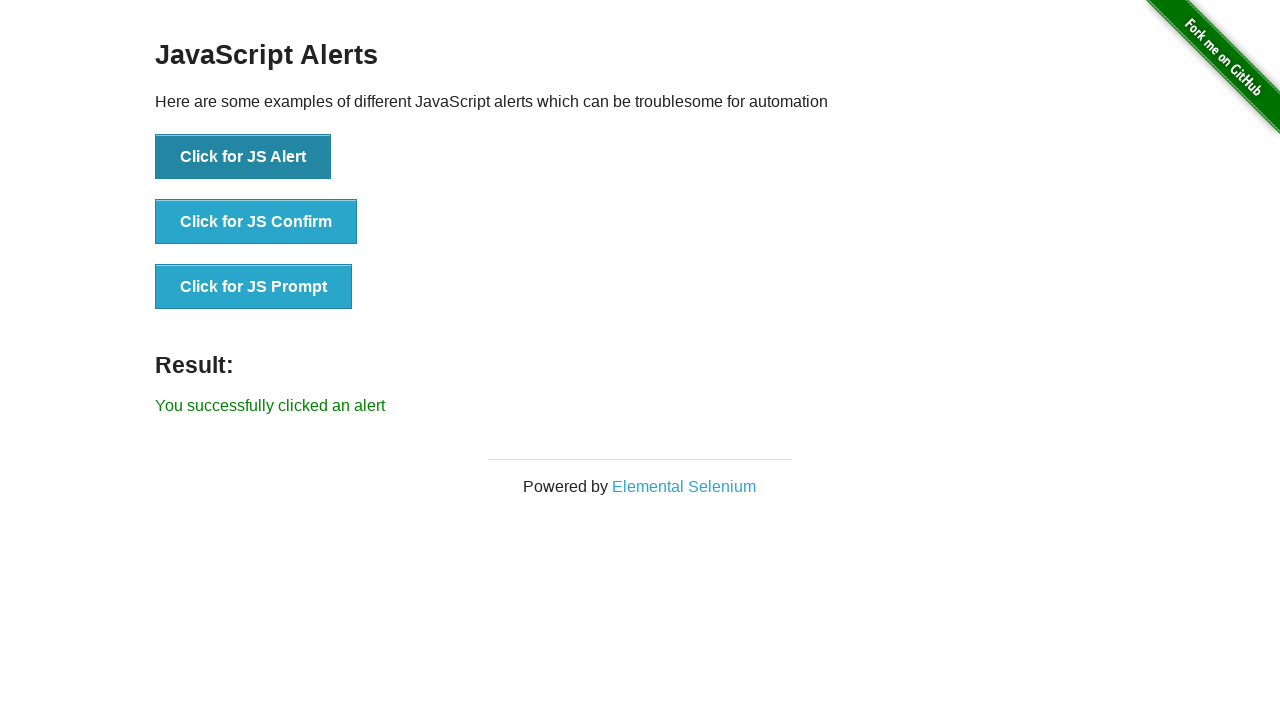

Retrieved result text: You successfully clicked an alert
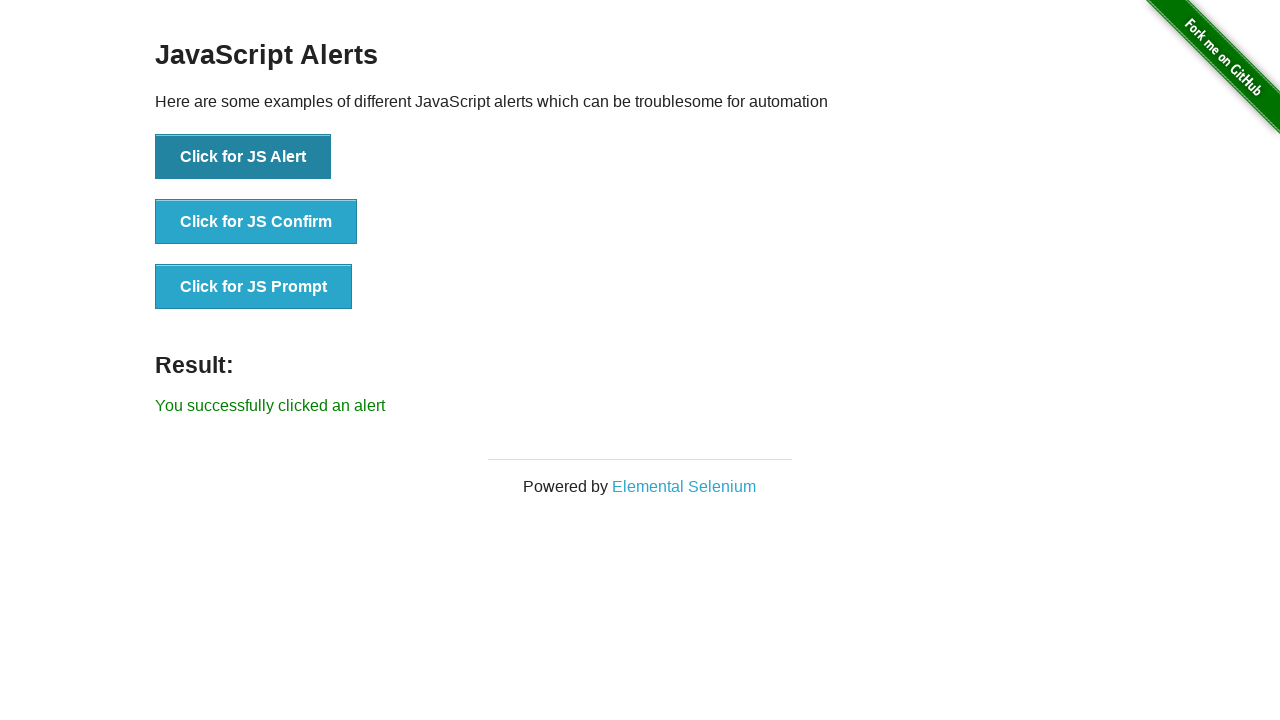

Clicked button to trigger JavaScript confirm dialog at (256, 222) on xpath=//button[contains(text(), 'Click for JS Confirm')]
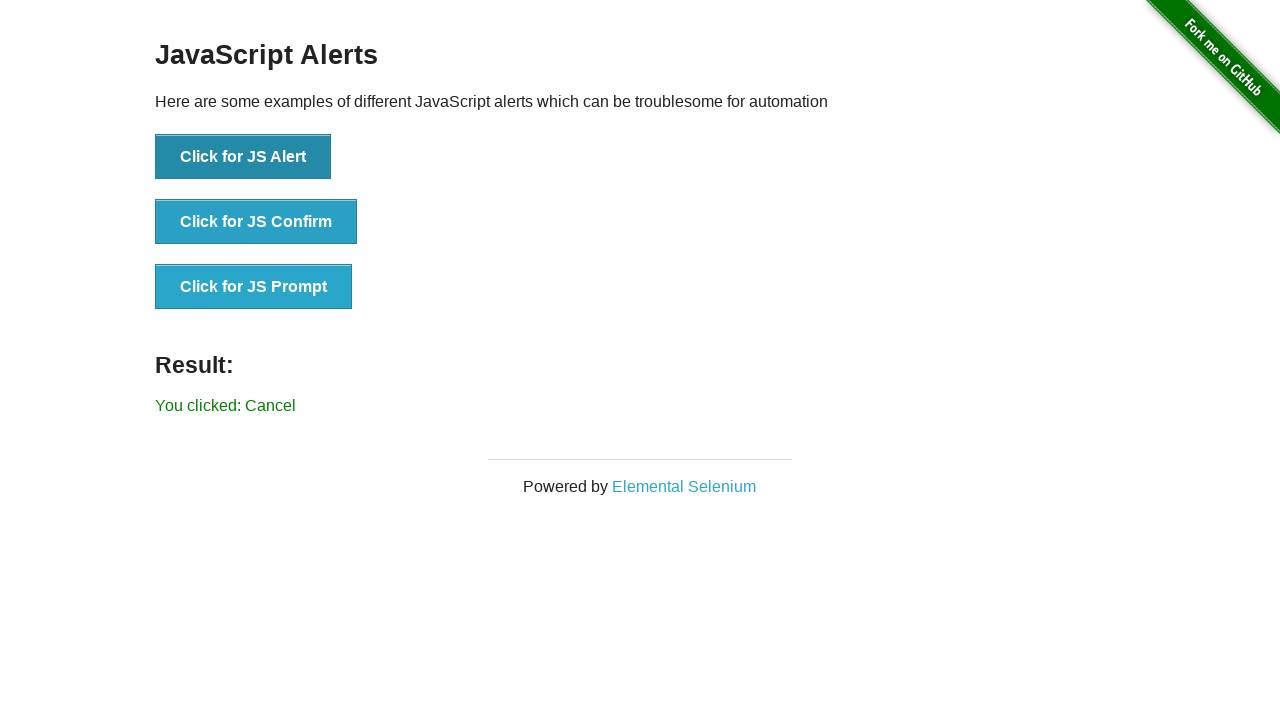

Retrieved result text after dismissing confirm: You clicked: Cancel
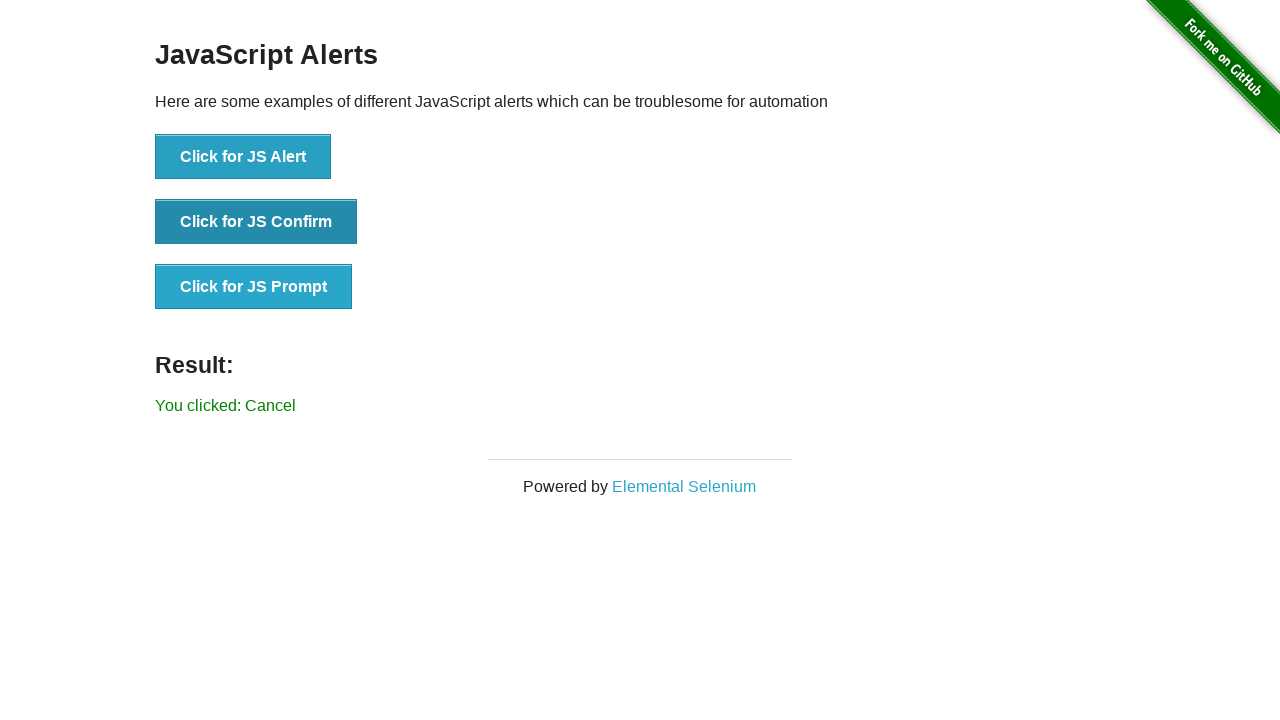

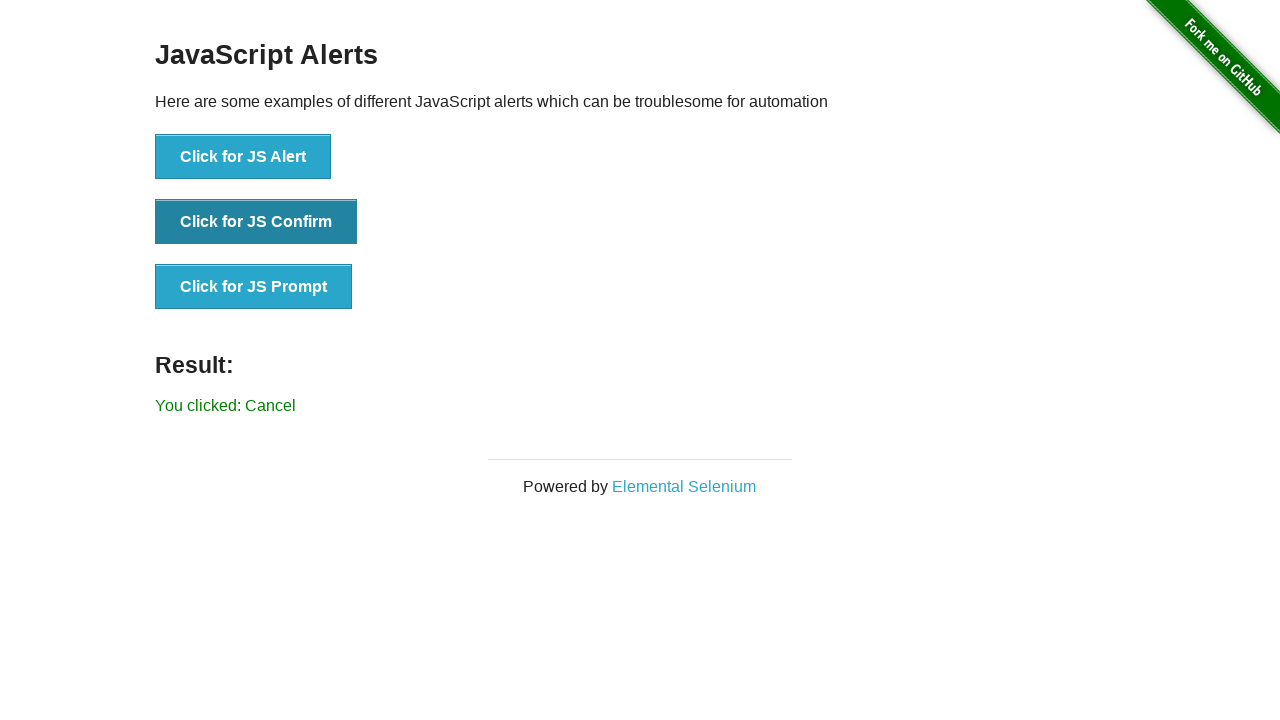